Tests adding a demo ebook to cart and clicking the promo code button in the checkout iframe overlay

Starting URL: https://shopdemo.e-junkie.com/

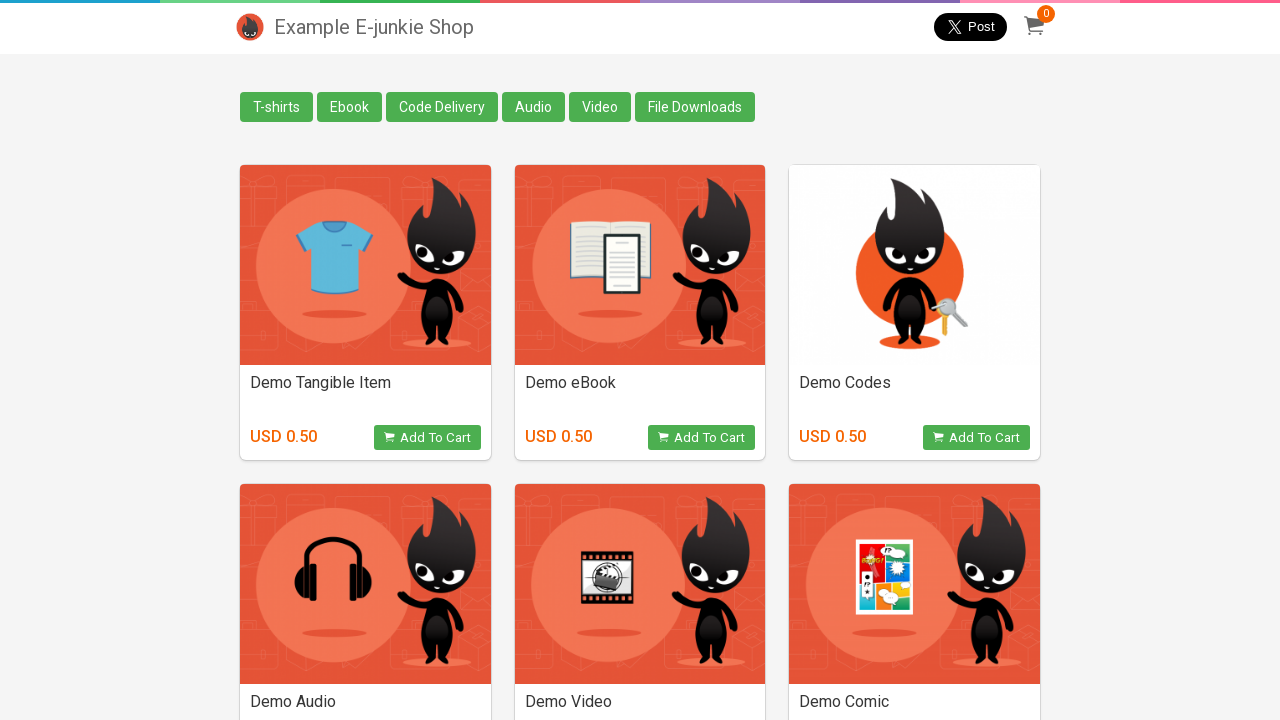

Clicked the second 'Add To Cart' button for demo ebook at (702, 438) on (//button[@class='view_product'][normalize-space()='Add To Cart'])[2]
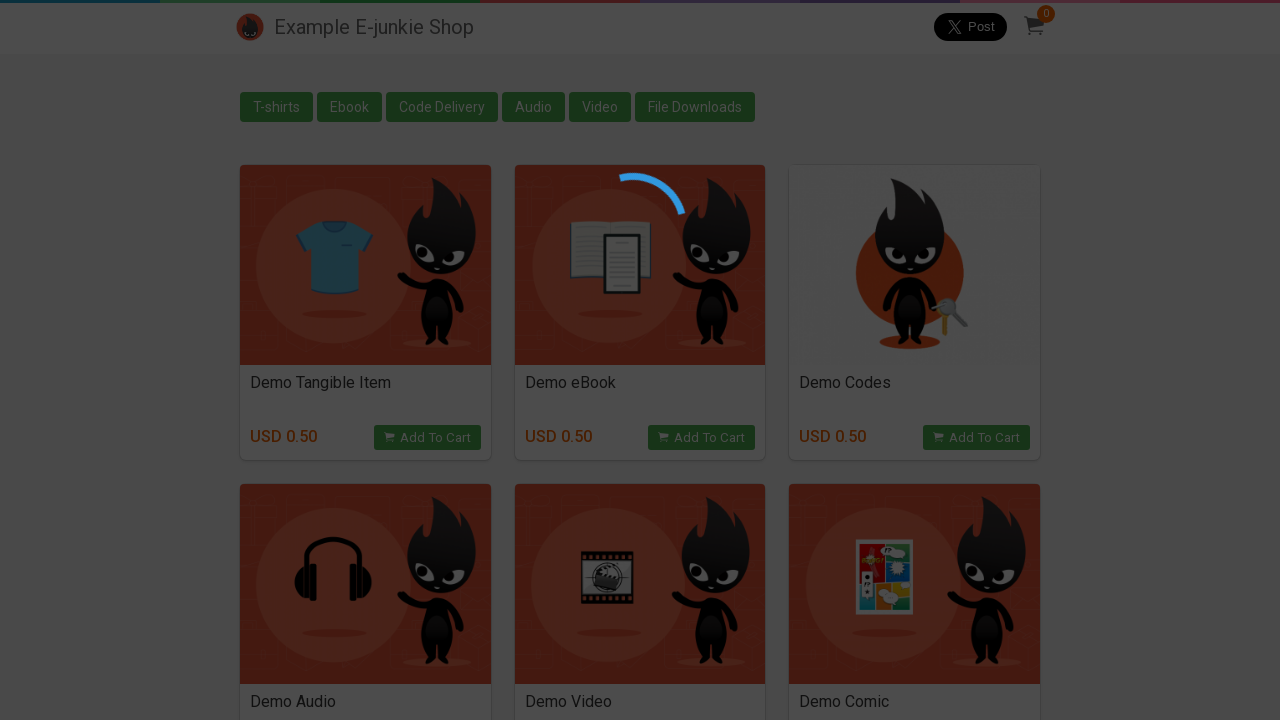

Checkout iframe overlay appeared
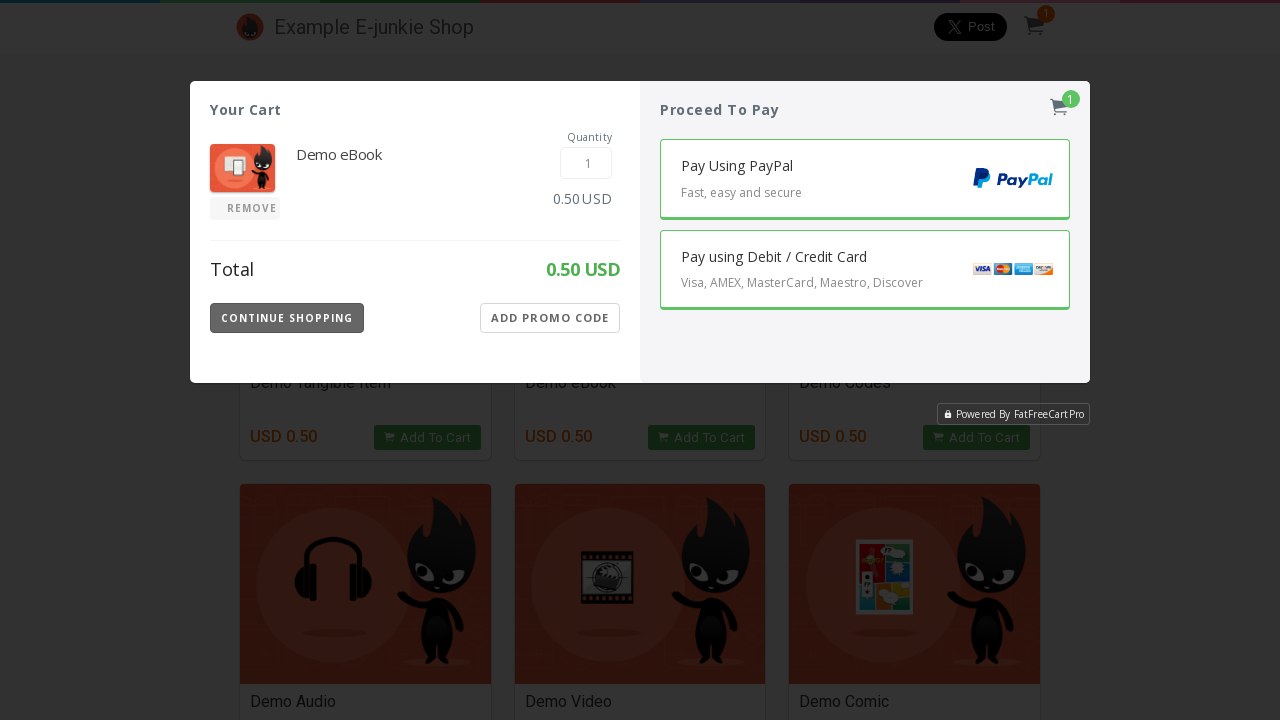

Located and switched to checkout iframe
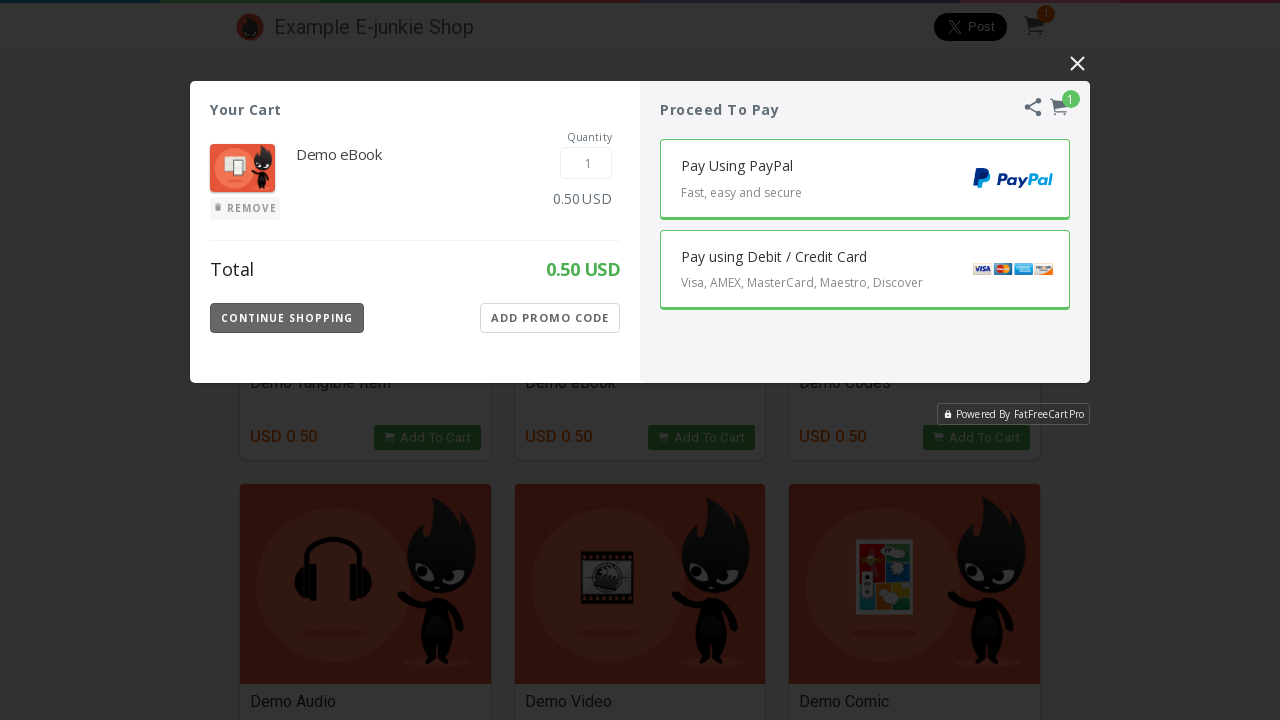

Clicked 'Add Promo Code' button in checkout iframe at (550, 318) on iframe.EJIframeV3.EJOverlayV3 >> nth=0 >> internal:control=enter-frame >> .Actio
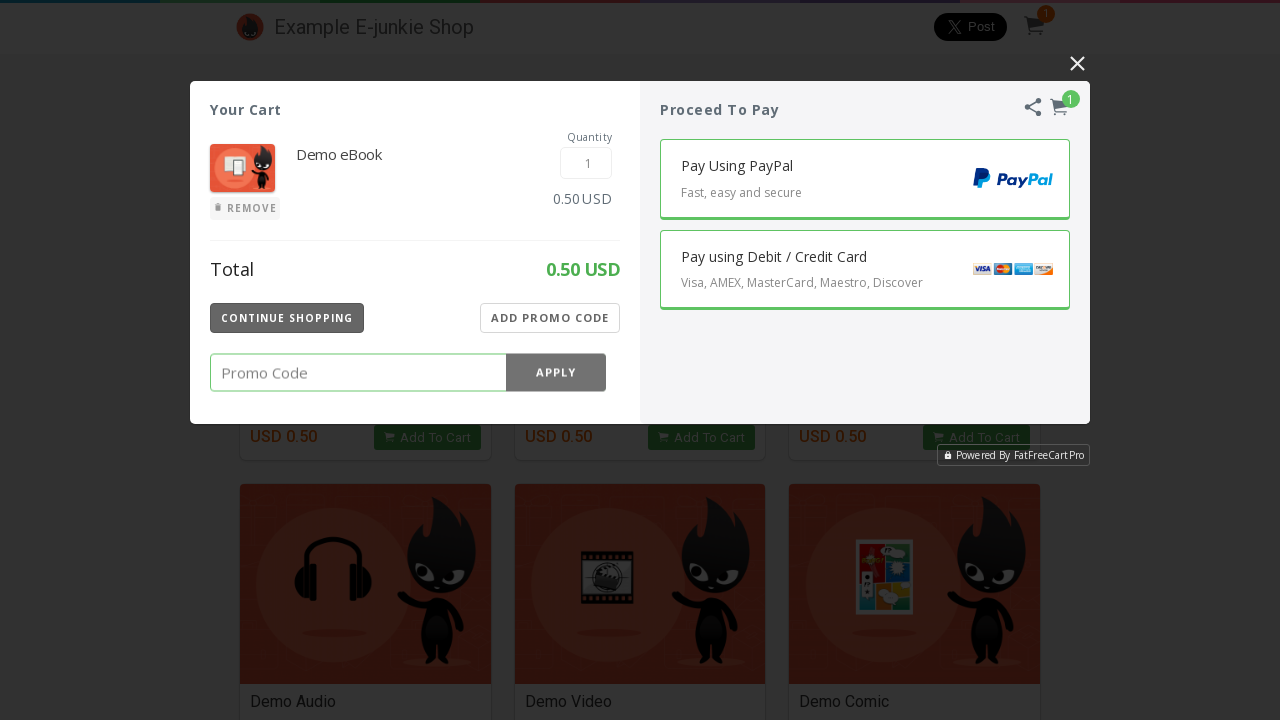

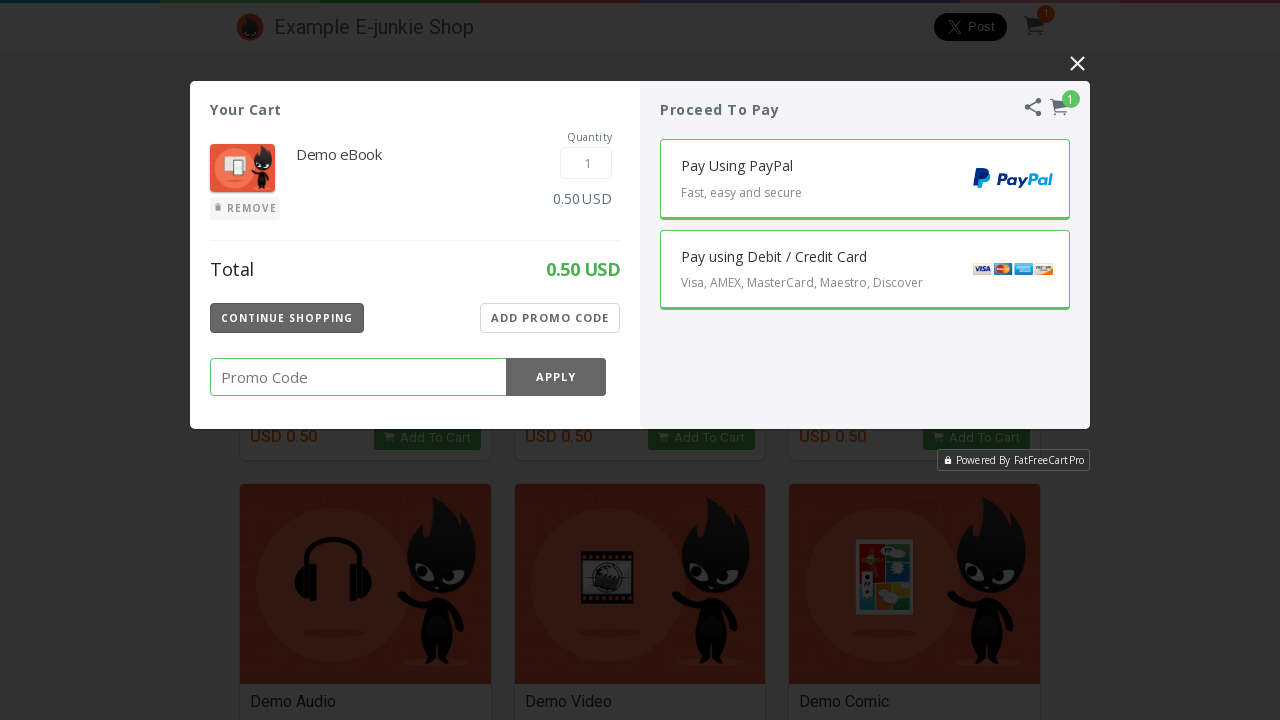